Tests drag and drop functionality by dragging an element from its source position and dropping it onto a target droppable area

Starting URL: https://crossbrowsertesting.github.io/drag-and-drop

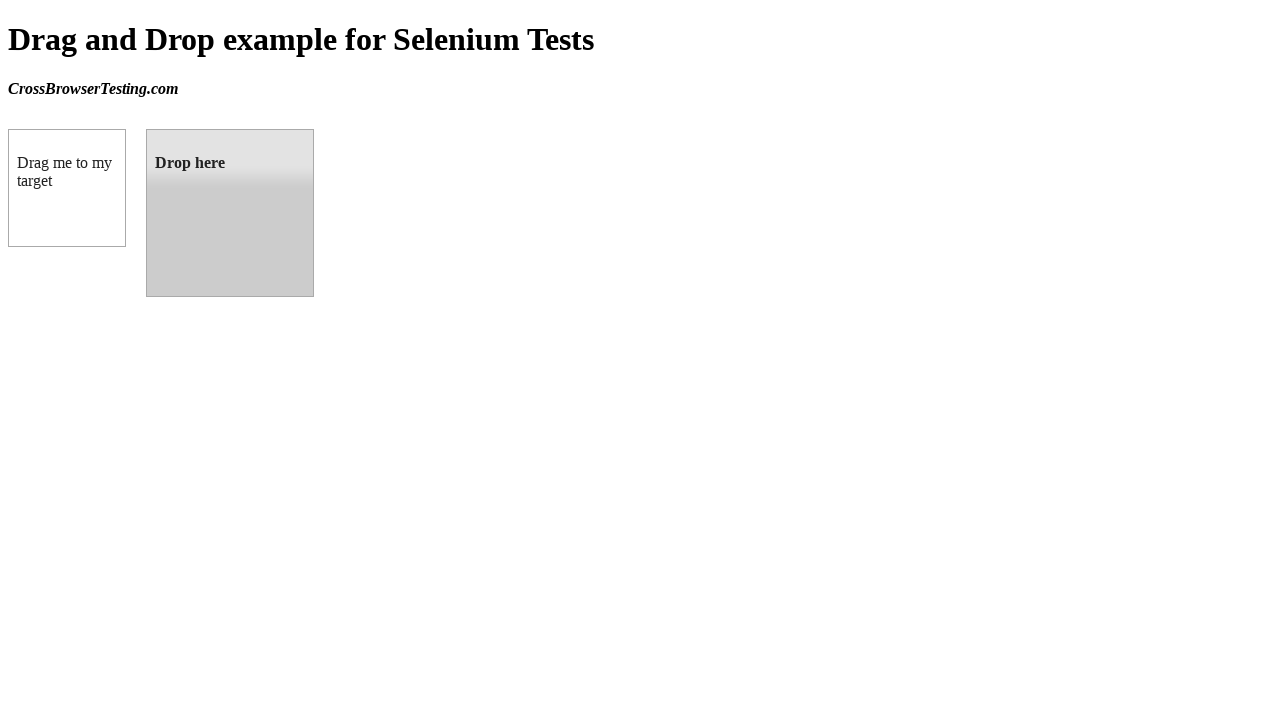

Waited for draggable element to be visible
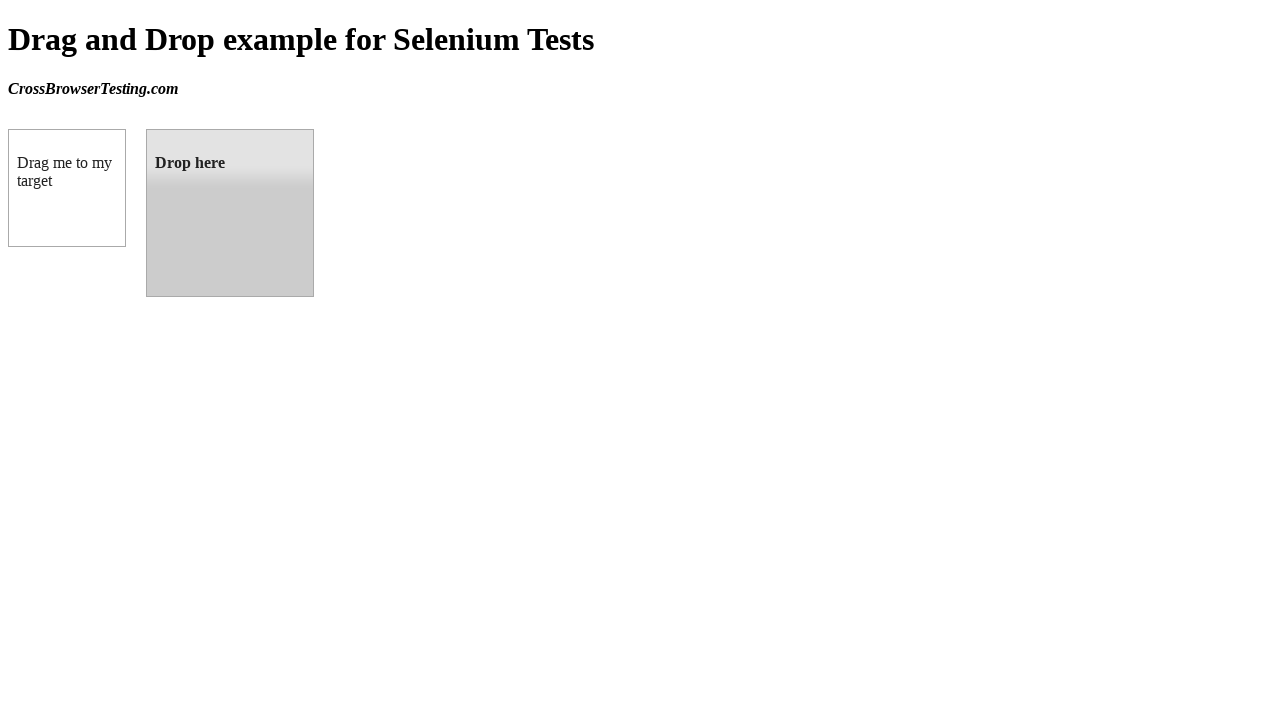

Waited for droppable element to be visible
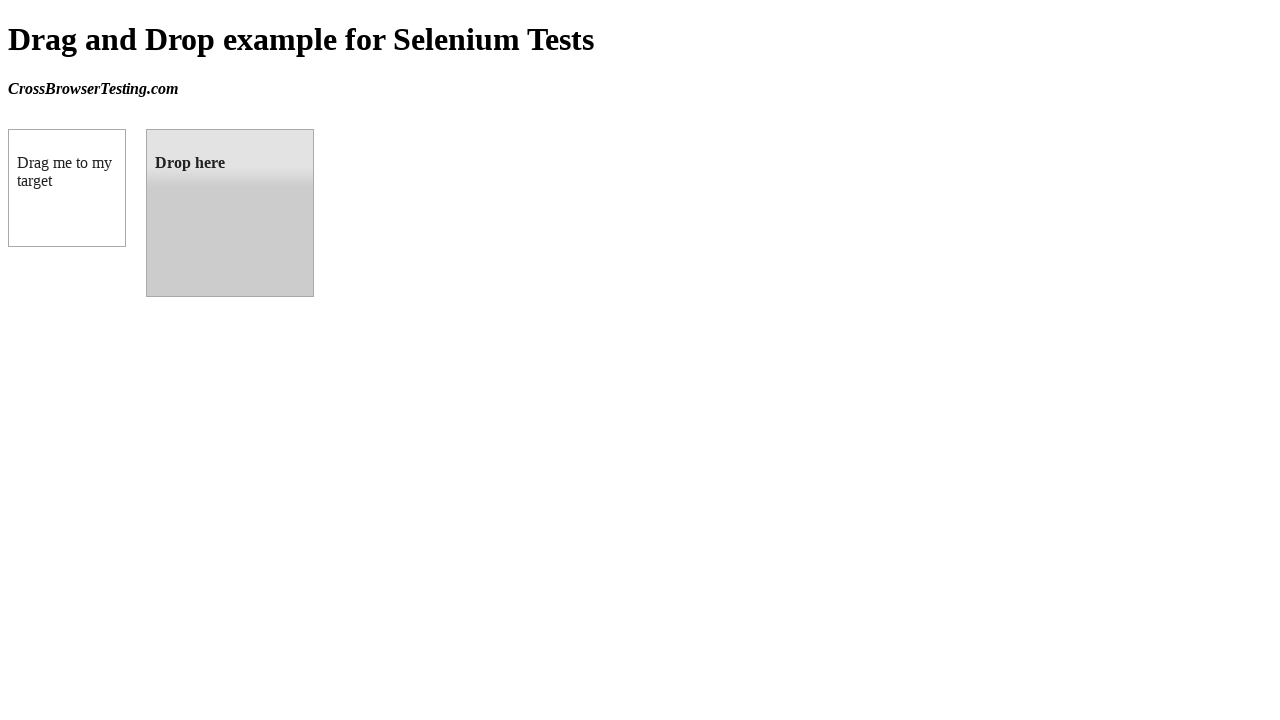

Dragged element from source position and dropped it onto target droppable area at (230, 213)
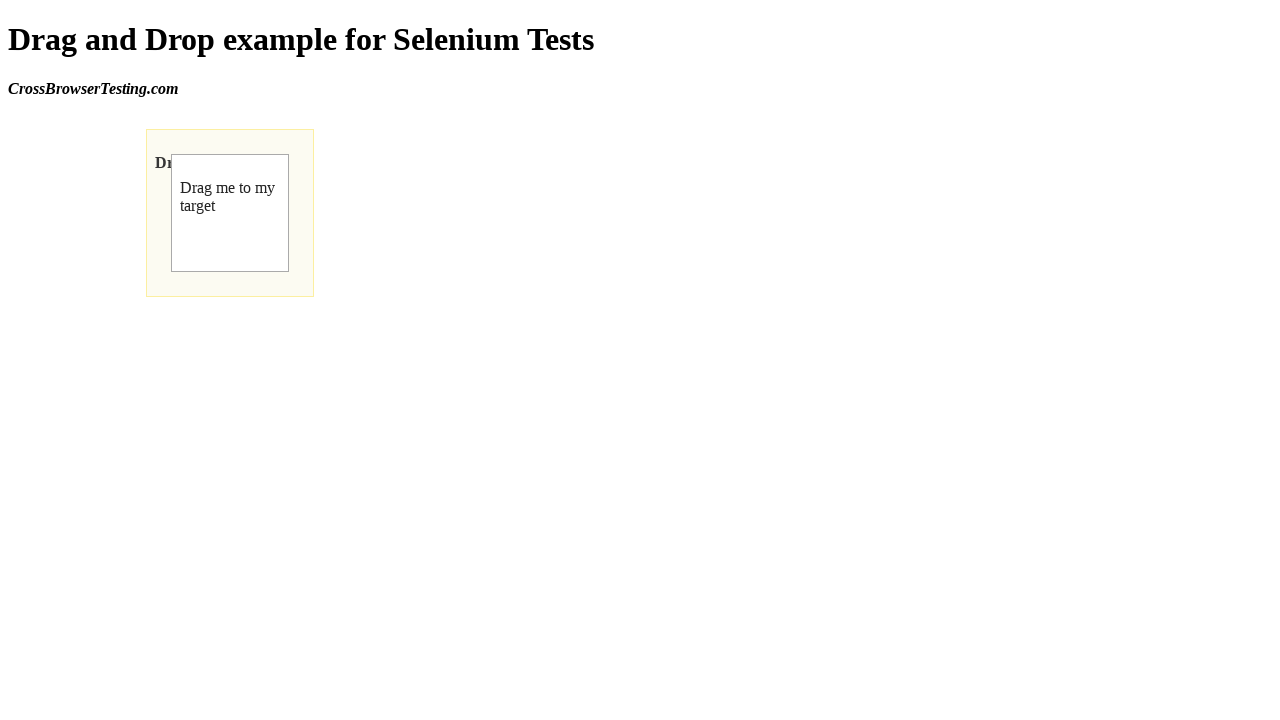

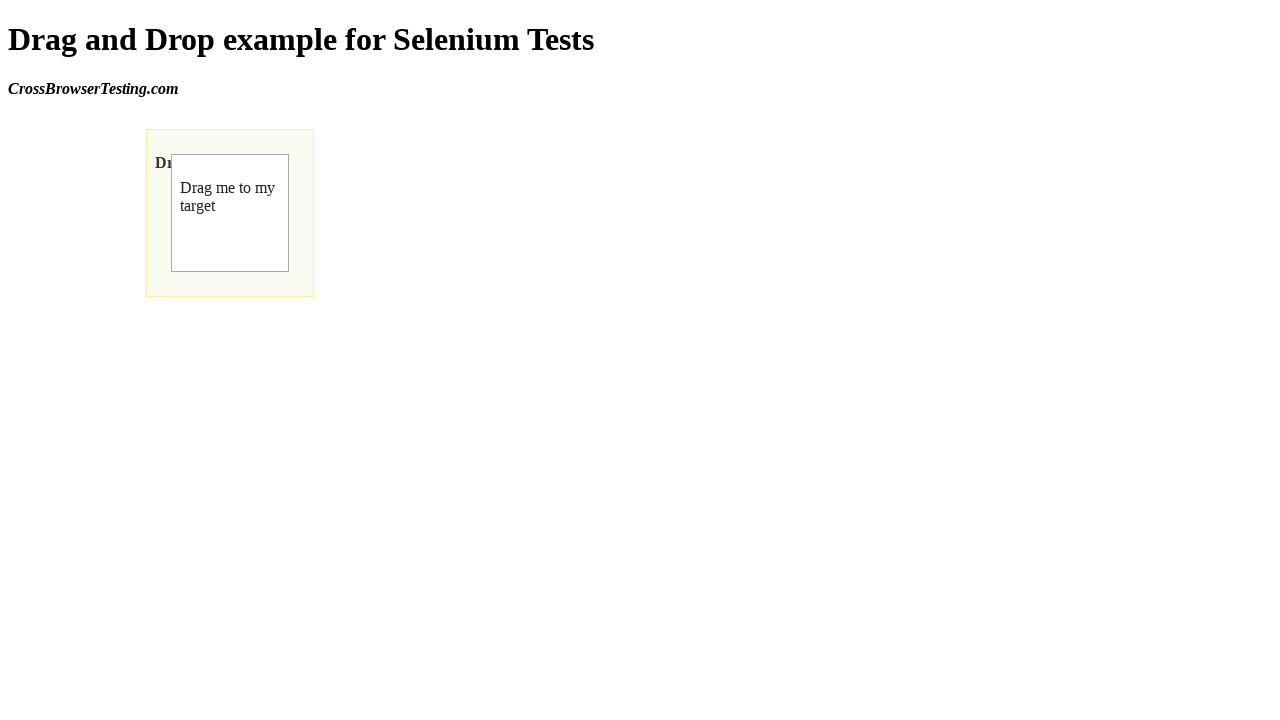